Navigates to Wisequarter homepage and verifies the title contains "Wise"

Starting URL: https://www.wisequarter.com

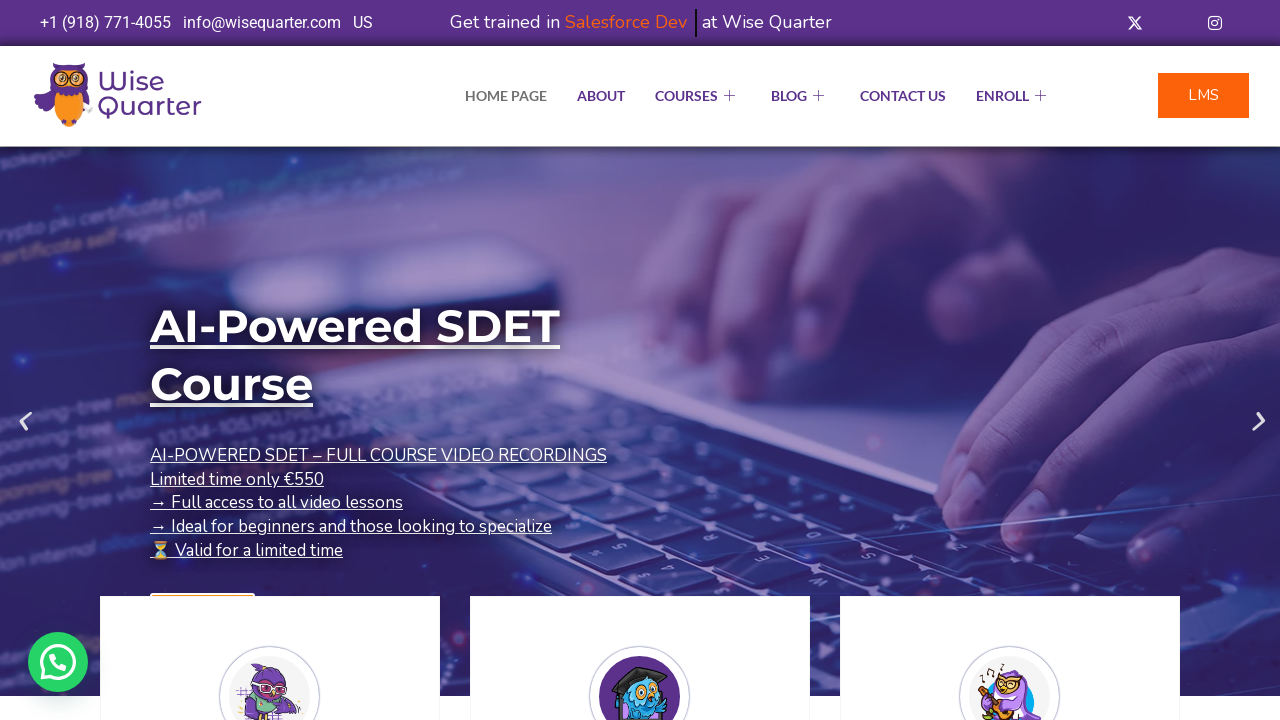

Retrieved page title
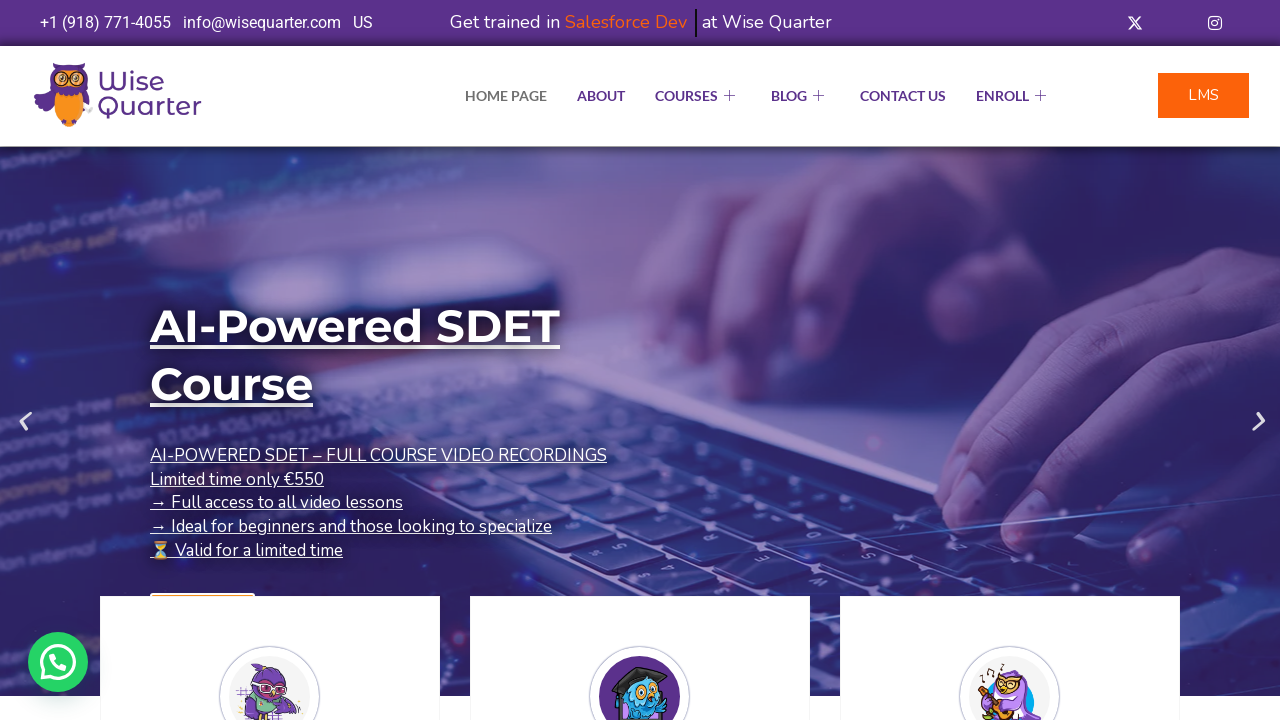

Verified page title contains 'Wise'
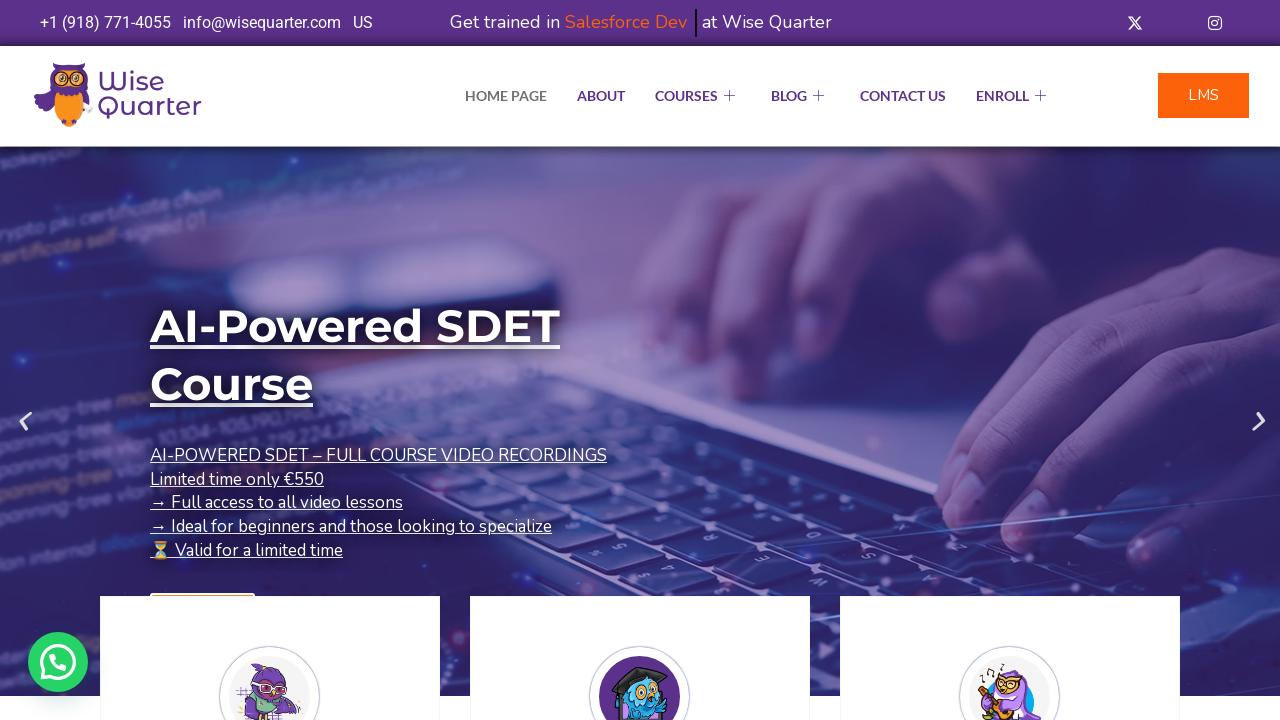

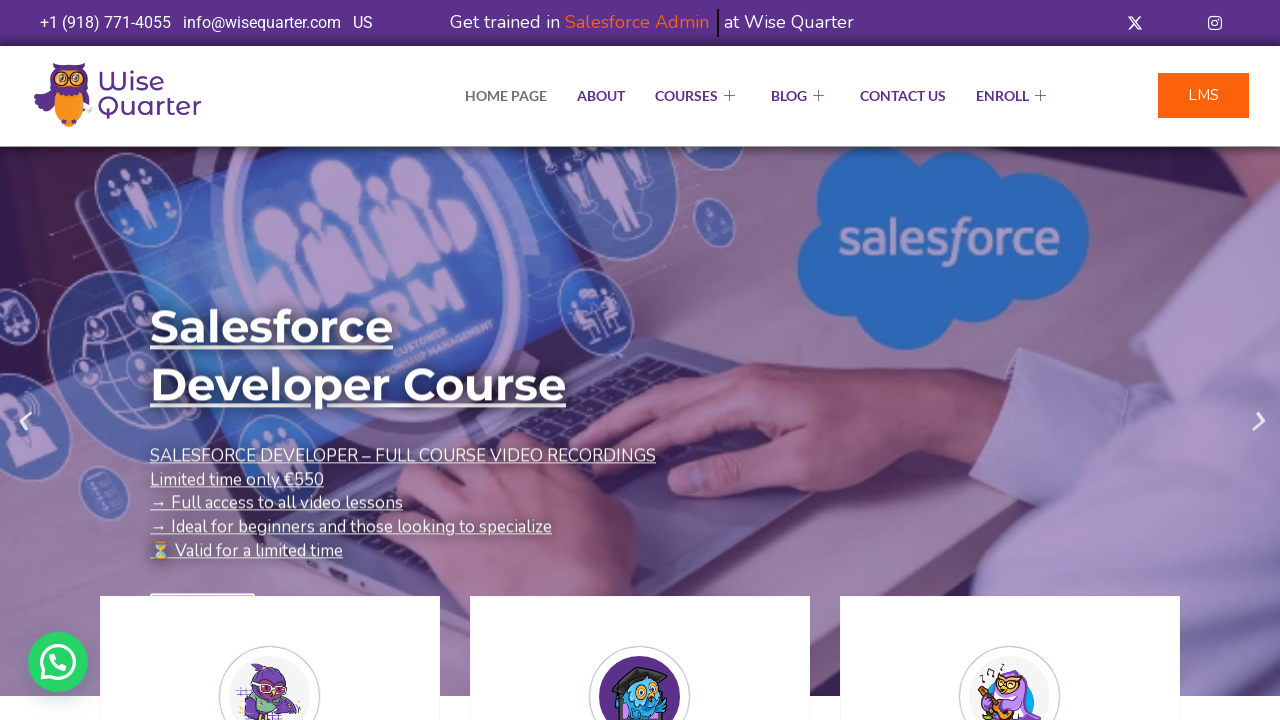